Tests checkbox functionality by finding all checkboxes on the page and clicking any that are not already selected to ensure all are checked

Starting URL: https://the-internet.herokuapp.com/checkboxes

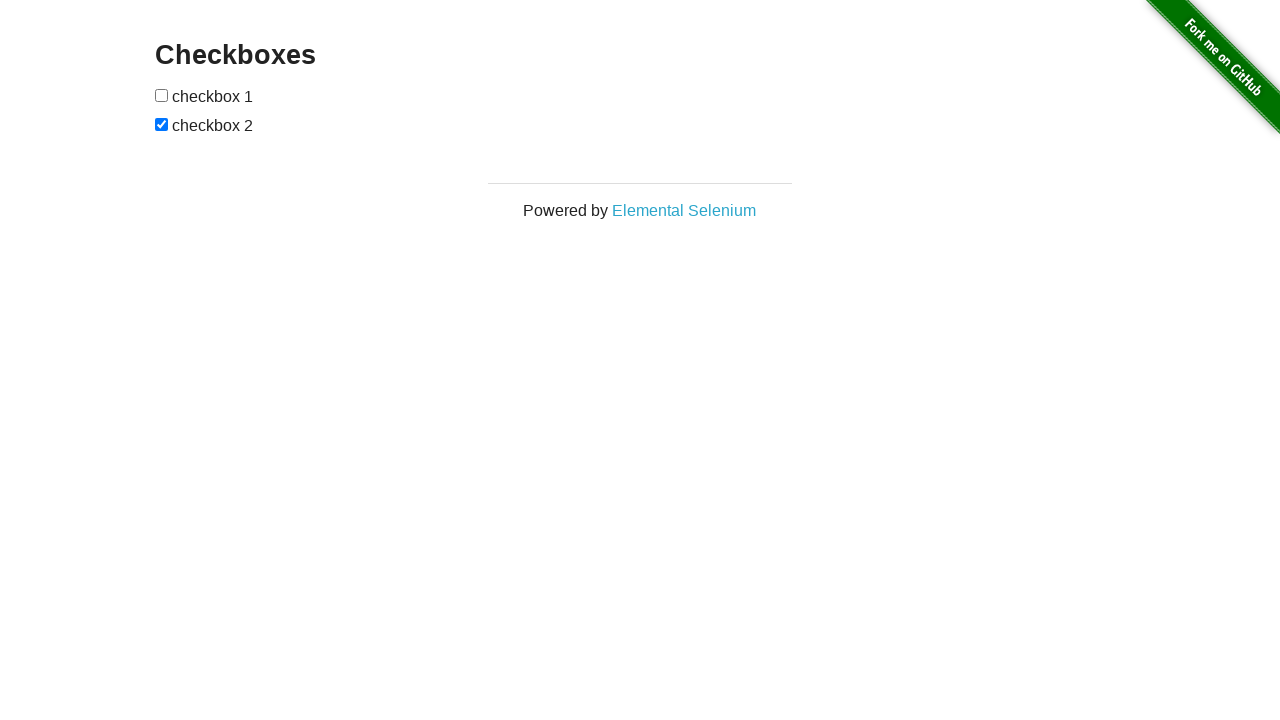

Navigated to checkboxes test page
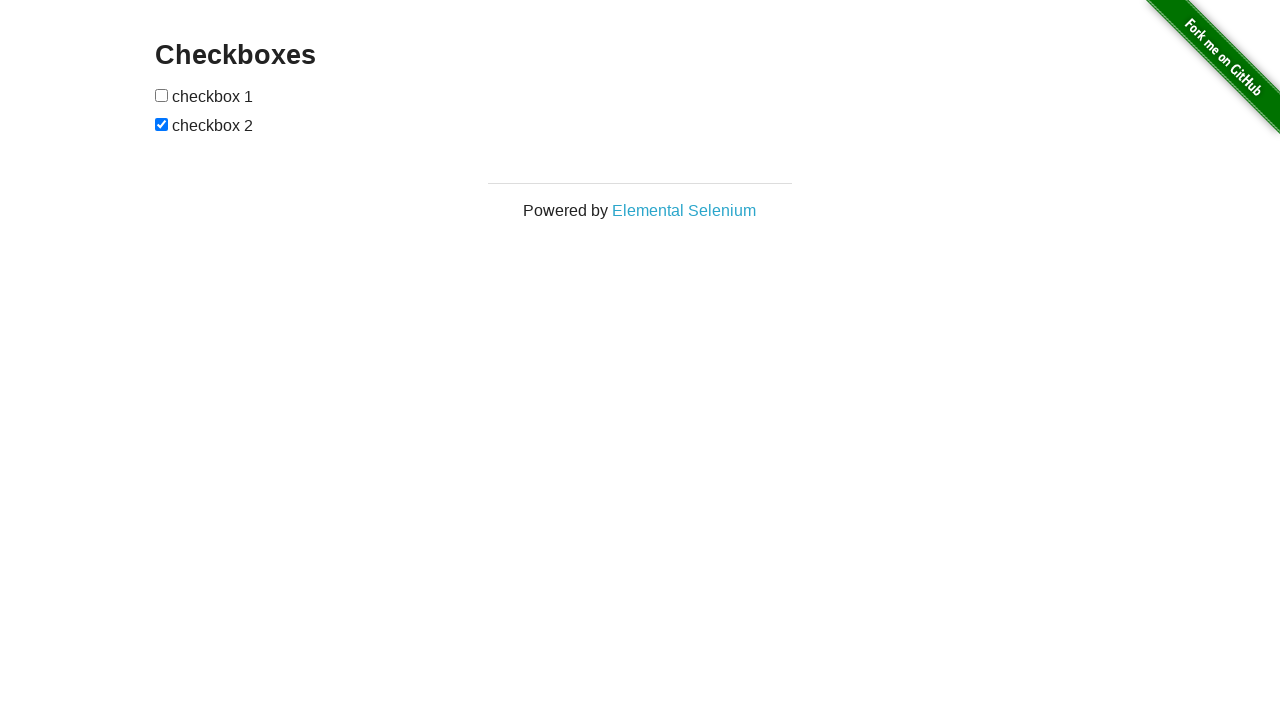

Located all checkboxes on the page
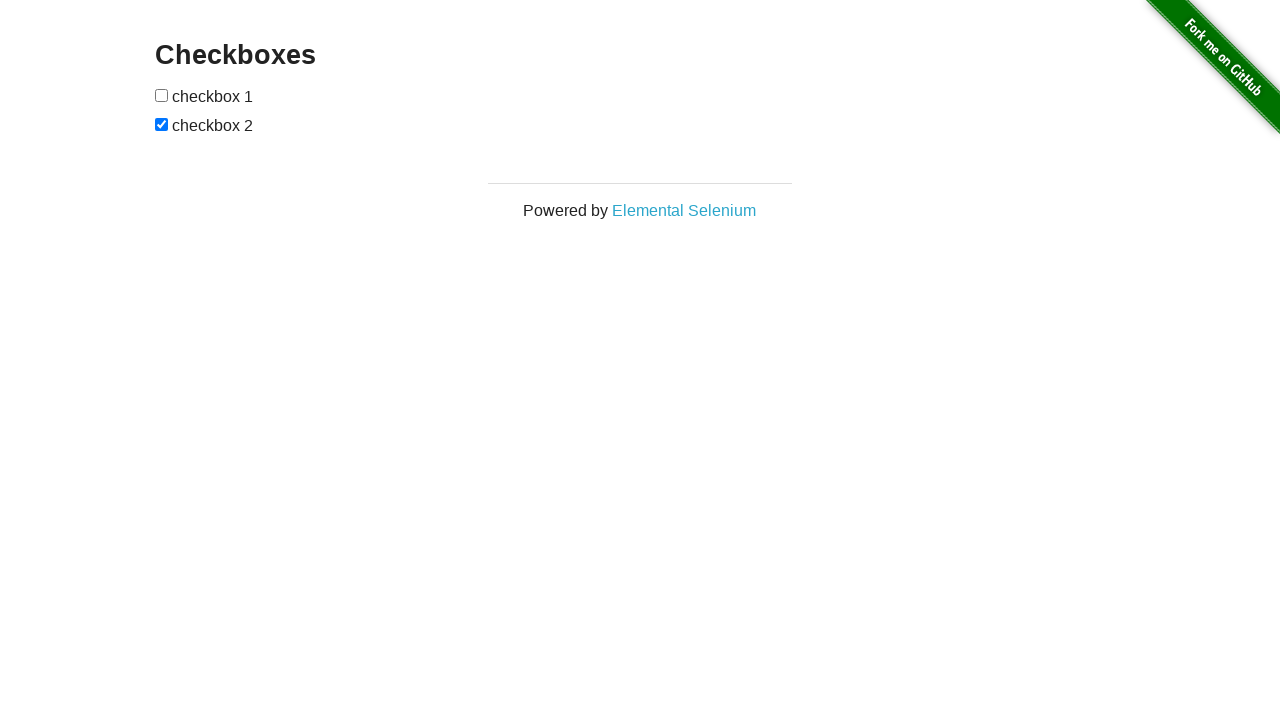

Found 2 checkboxes on the page
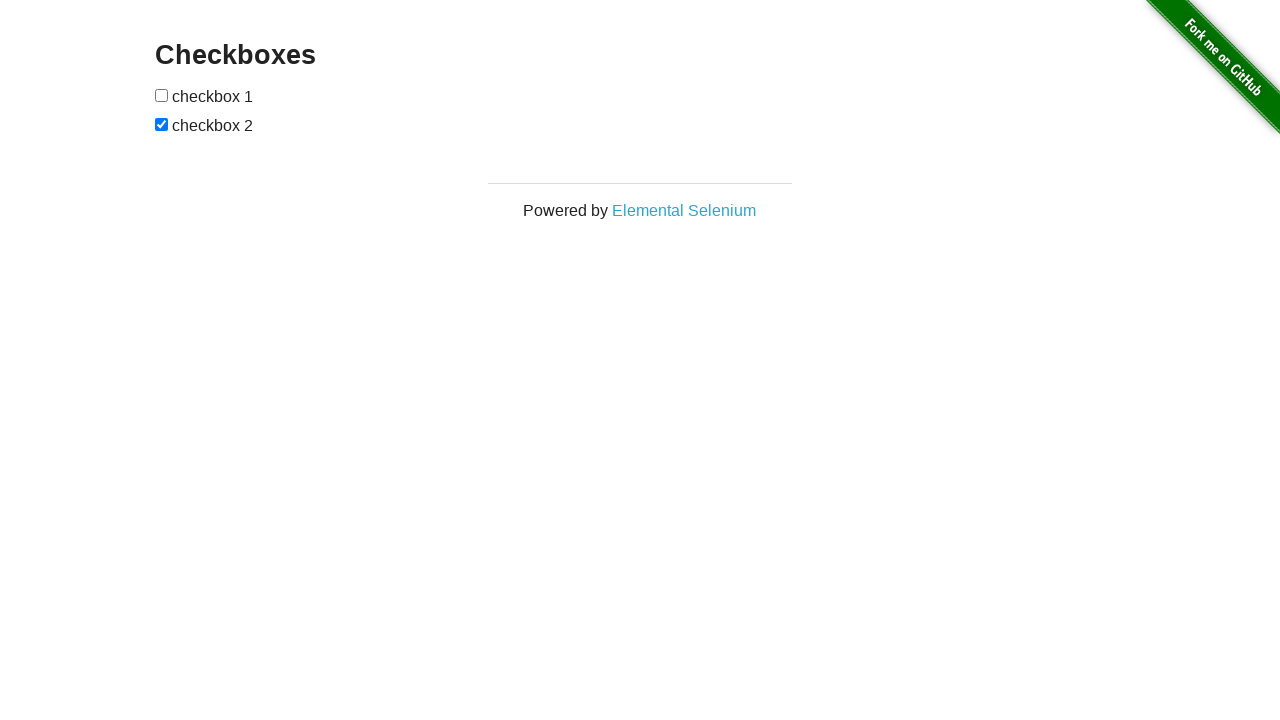

Clicked checkbox 1 to select it at (162, 95) on input[type='checkbox'] >> nth=0
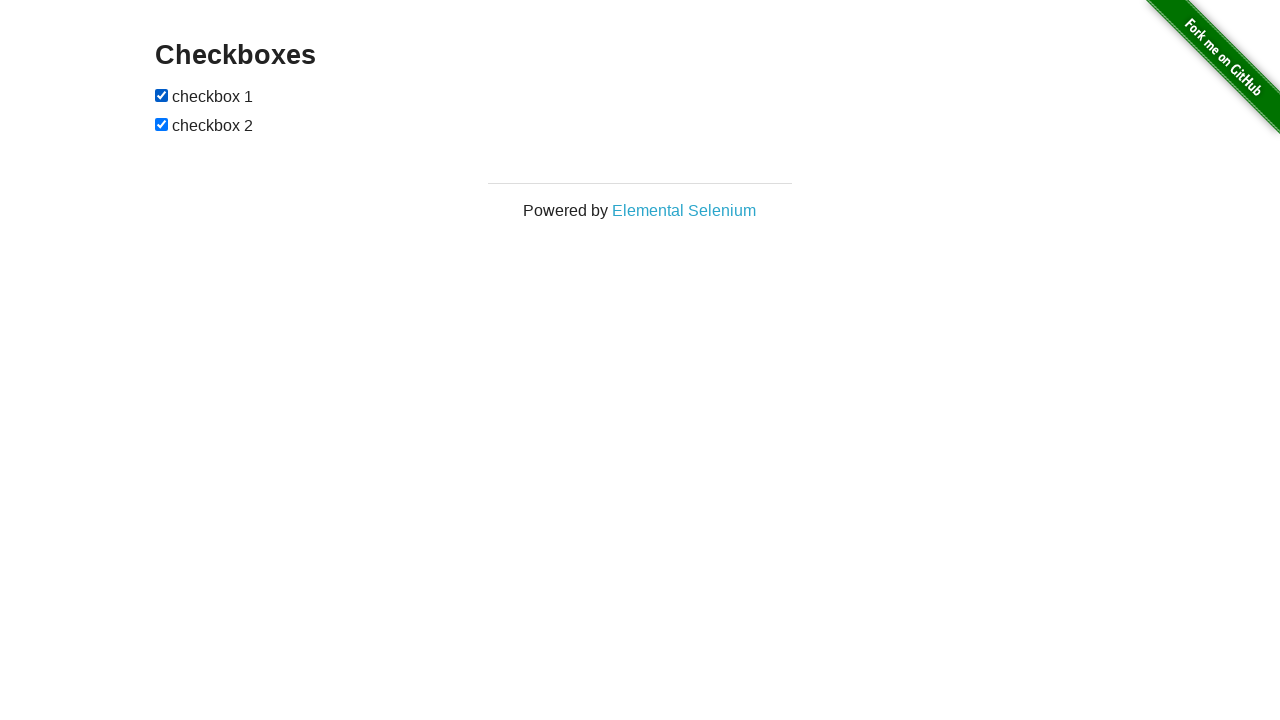

Verified checkbox 1 is checked
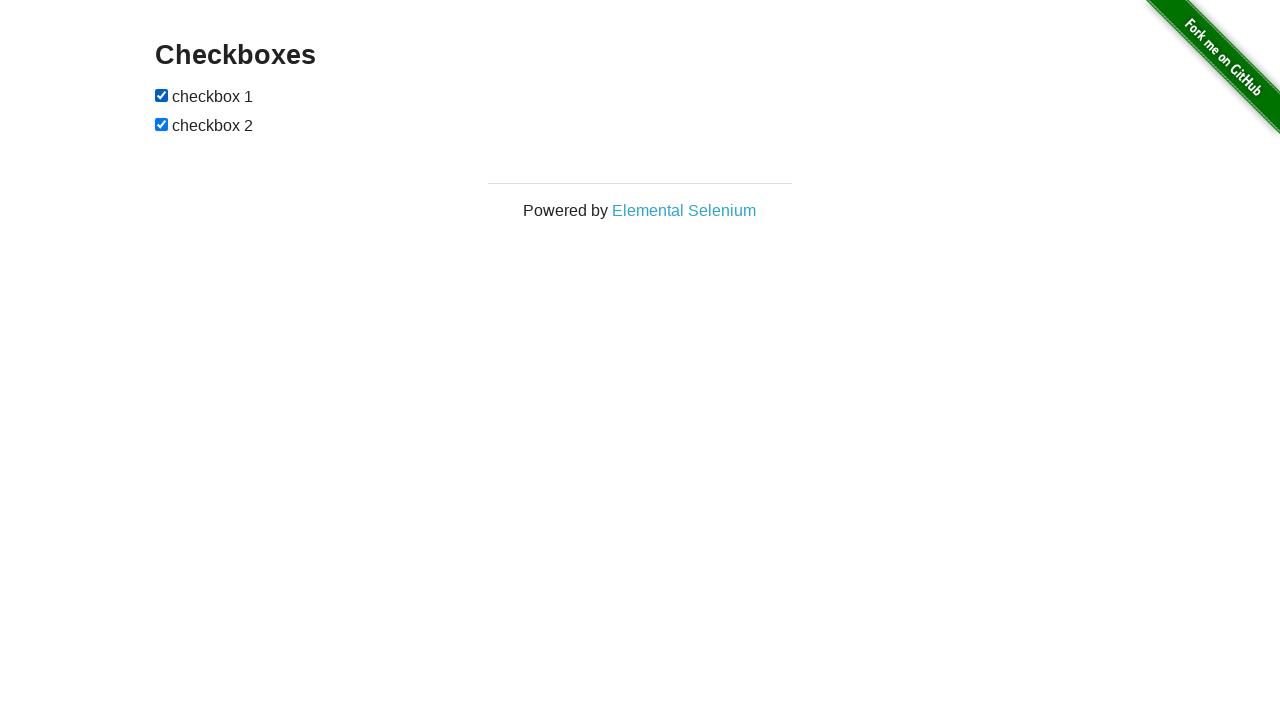

Verified checkbox 2 is checked
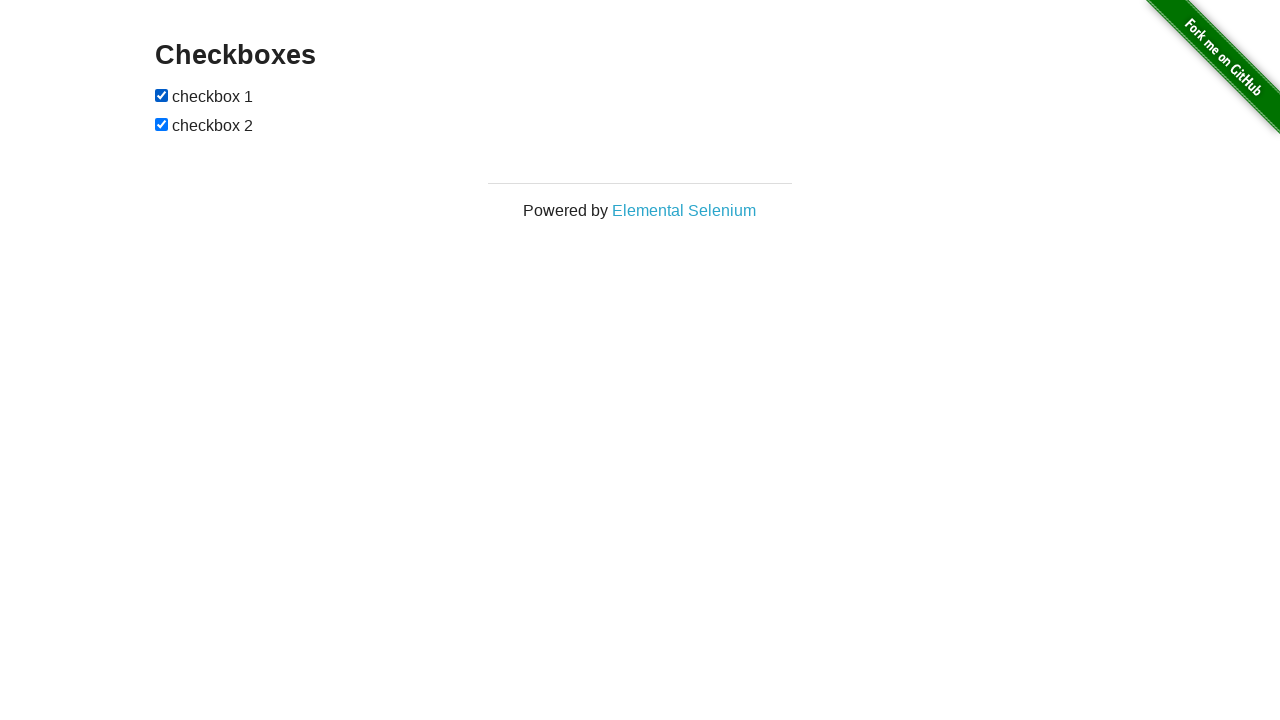

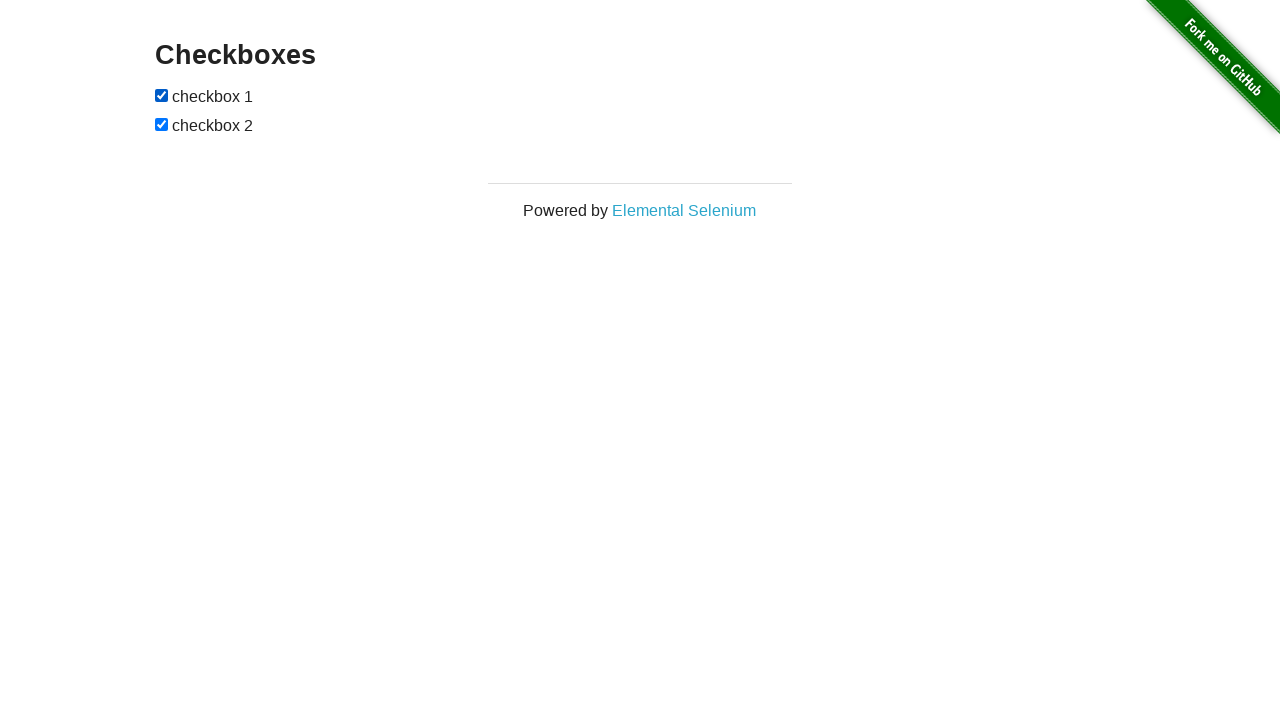